Tests opening a new tab functionality by clicking the open tab button and verifying the new tab opens successfully

Starting URL: https://rahulshettyacademy.com/AutomationPractice/

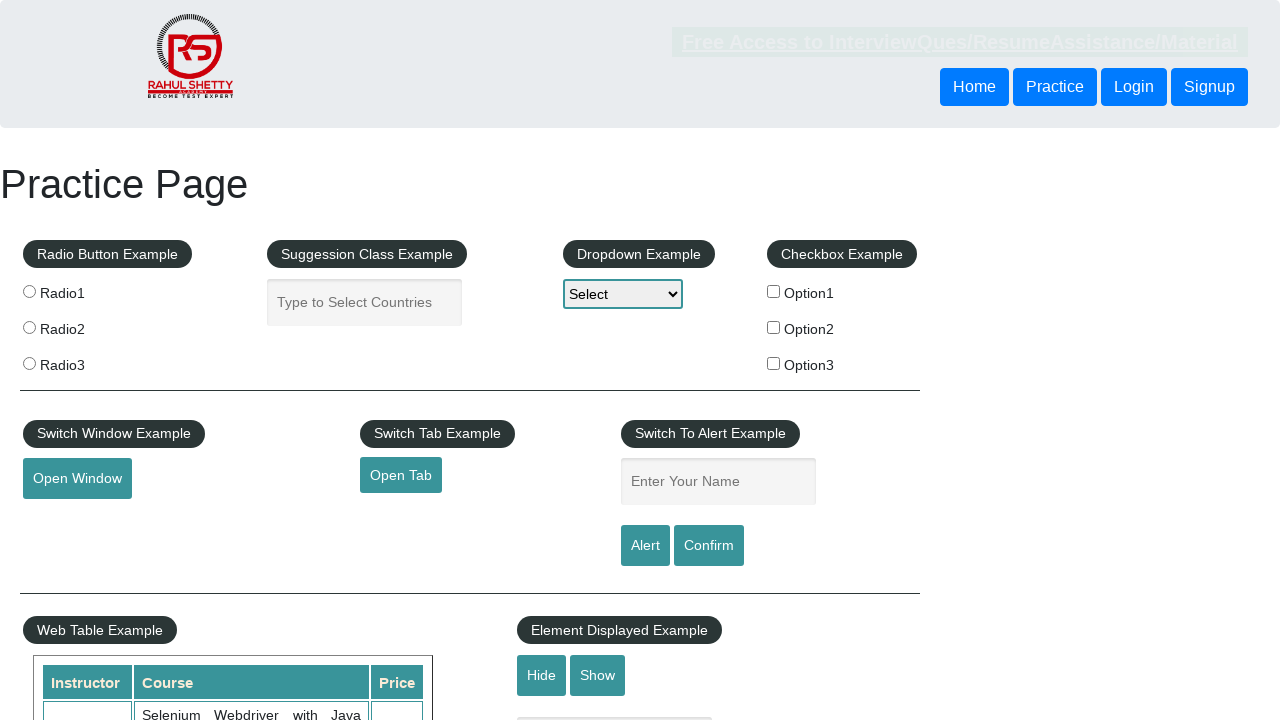

Clicked the open tab button at (401, 475) on #opentab
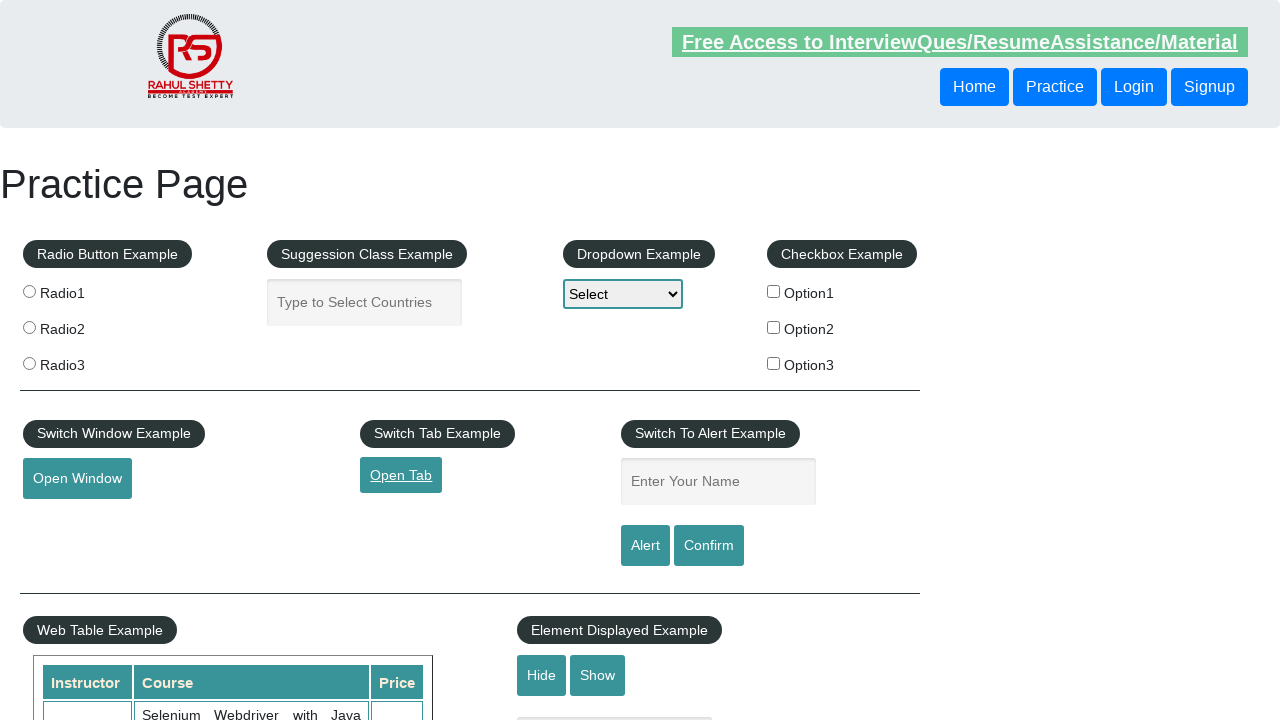

New tab opened and captured
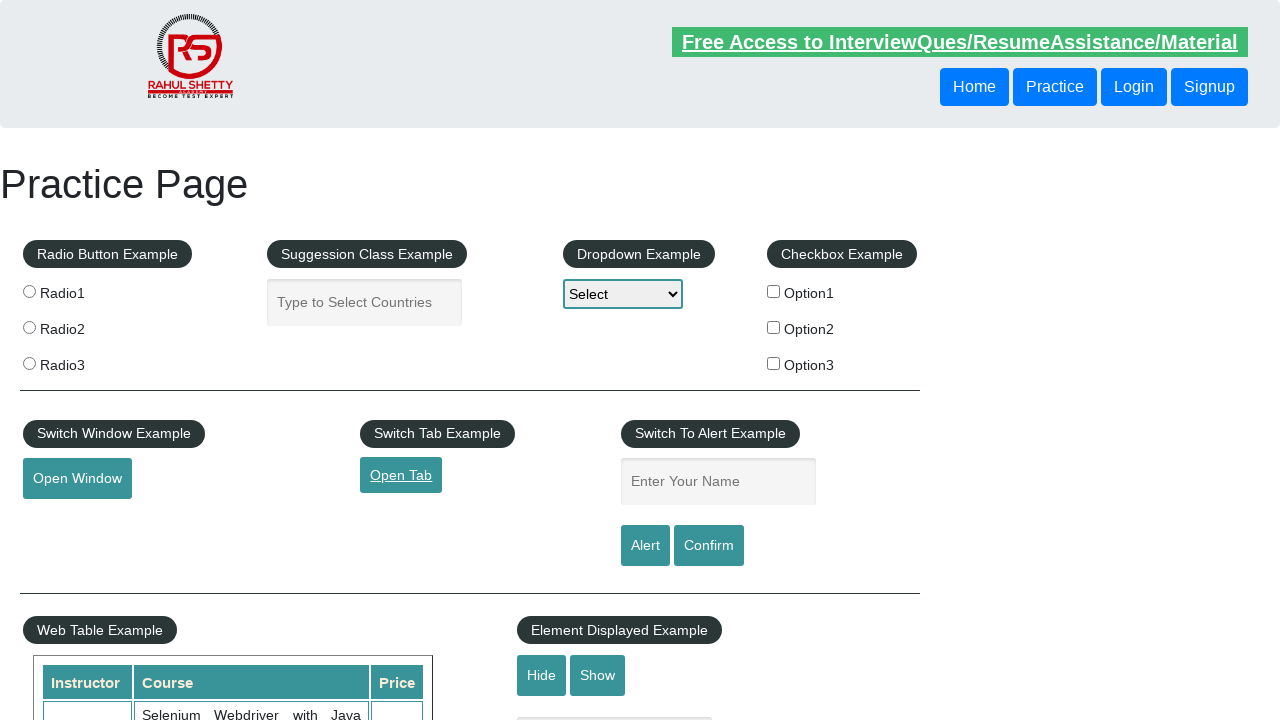

Obtained reference to new tab page object
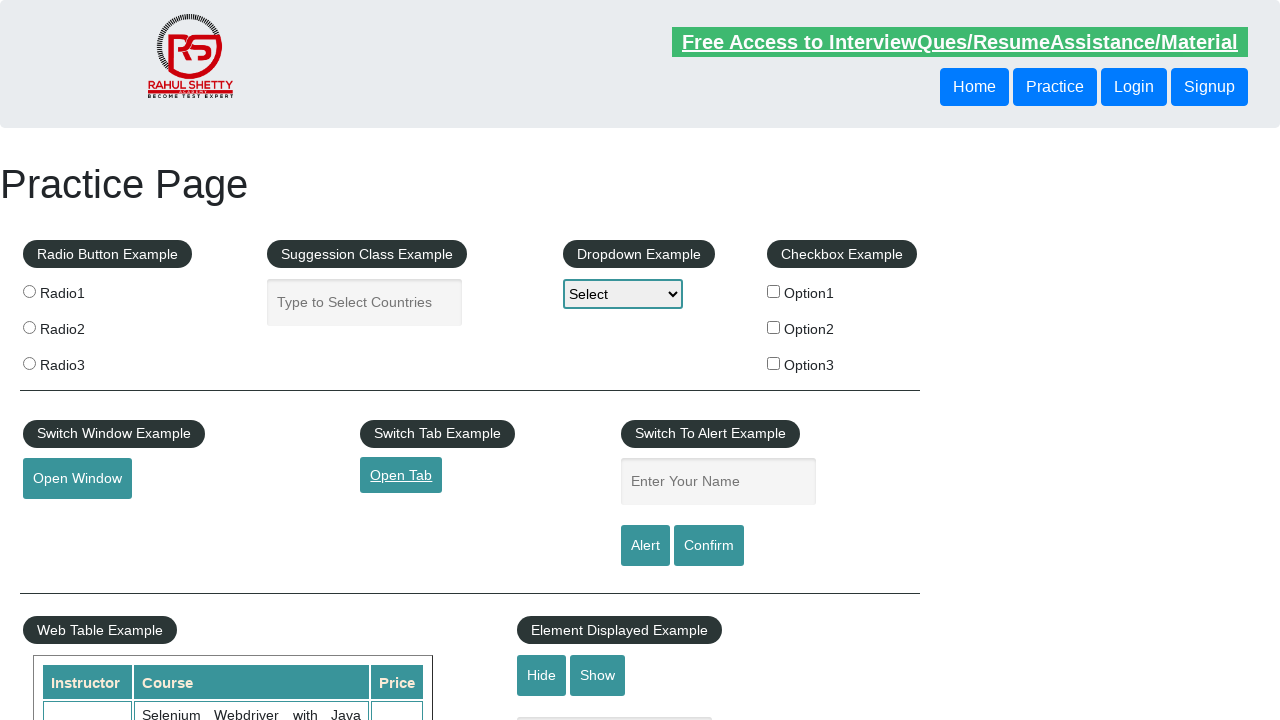

New tab finished loading
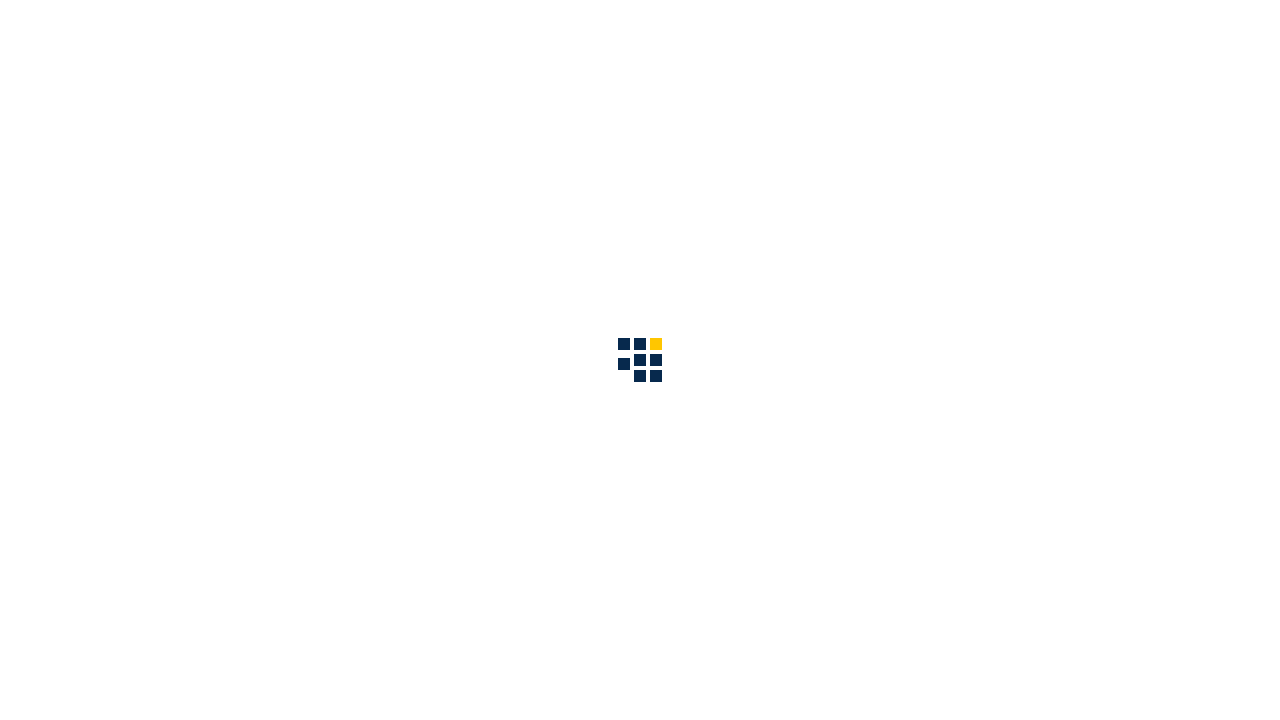

Verified new tab title contains 'QAClick Academy'
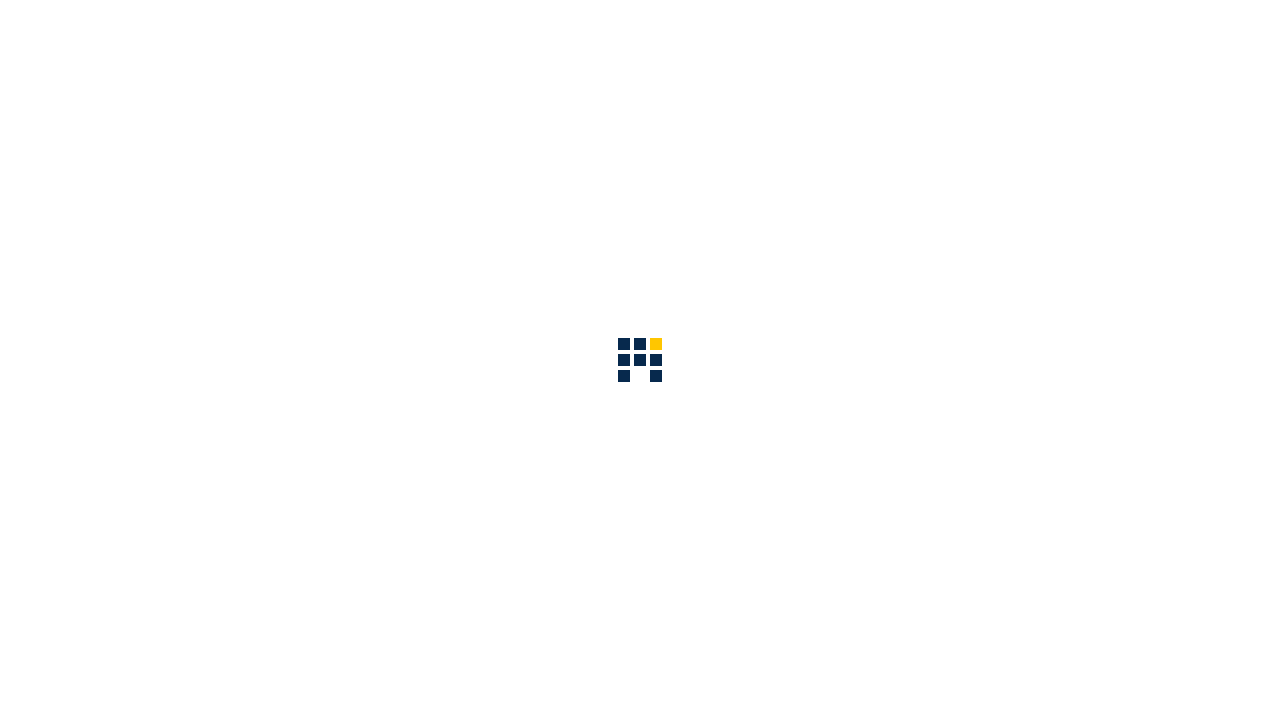

Closed the new tab
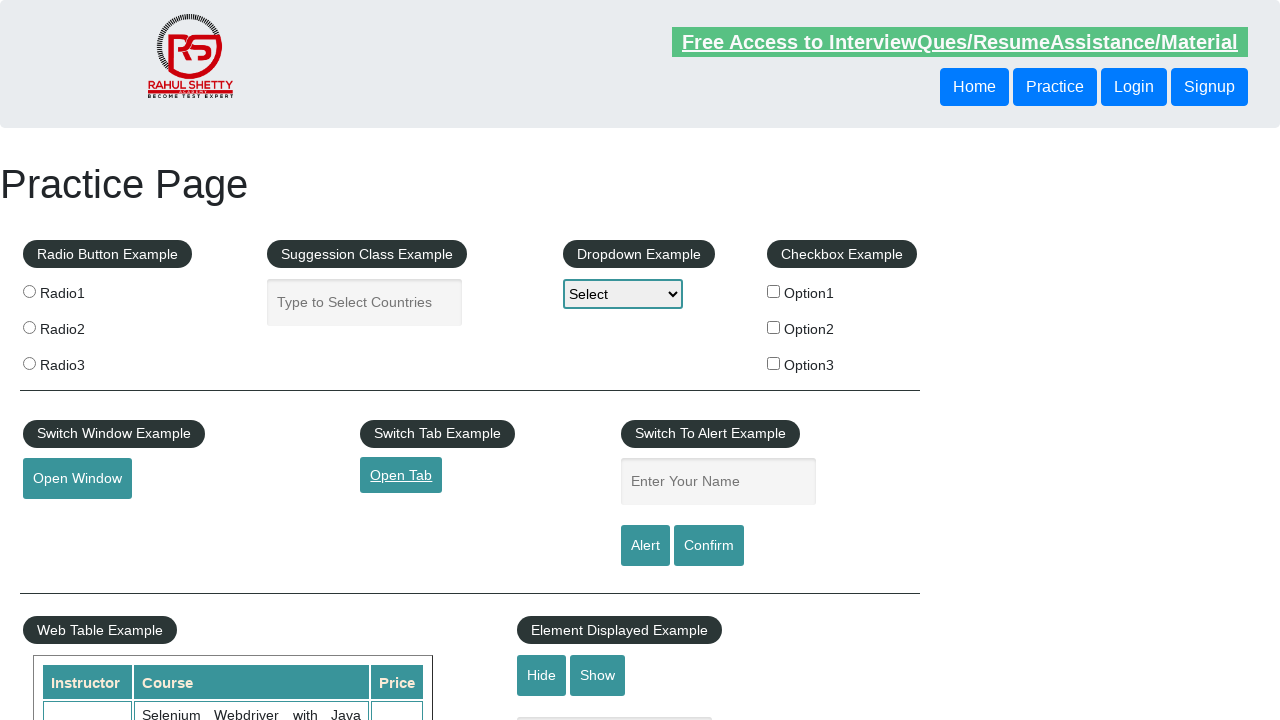

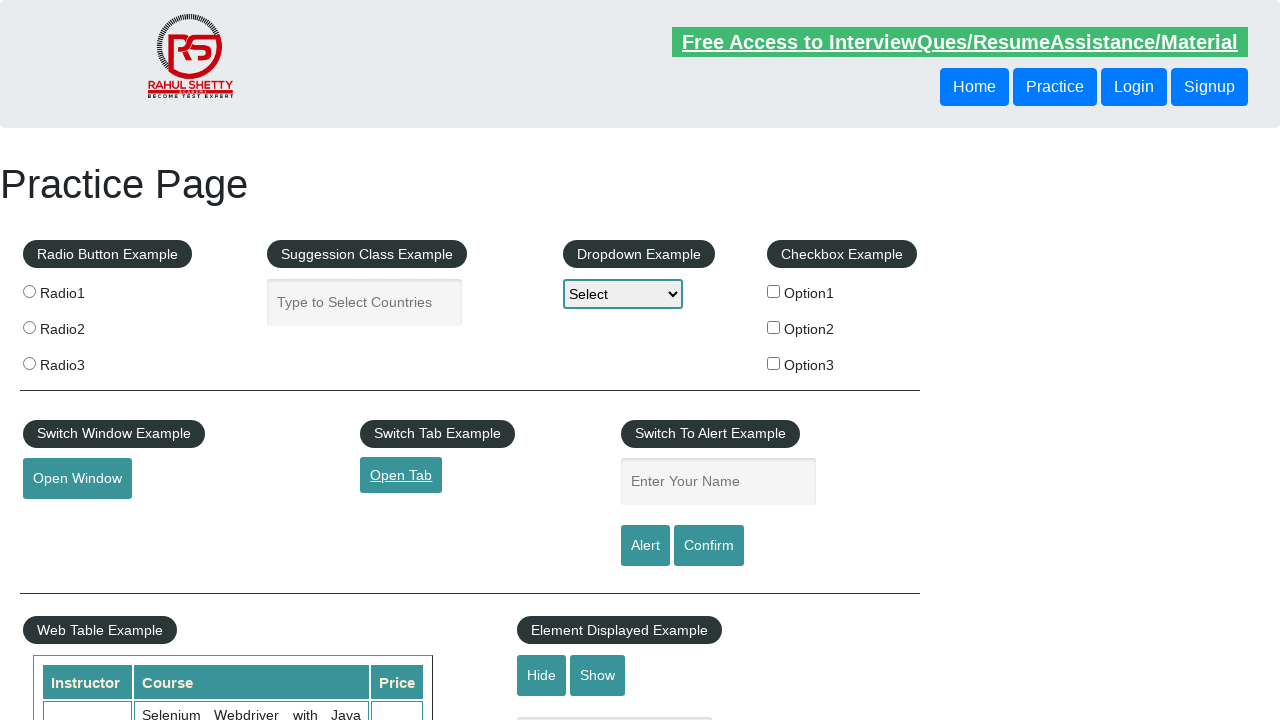